Tests window handling by opening a new window, switching to it, clicking an element, then returning to the parent window. Repeats this process with opening a new tab.

Starting URL: https://rahulshettyacademy.com/AutomationPractice/

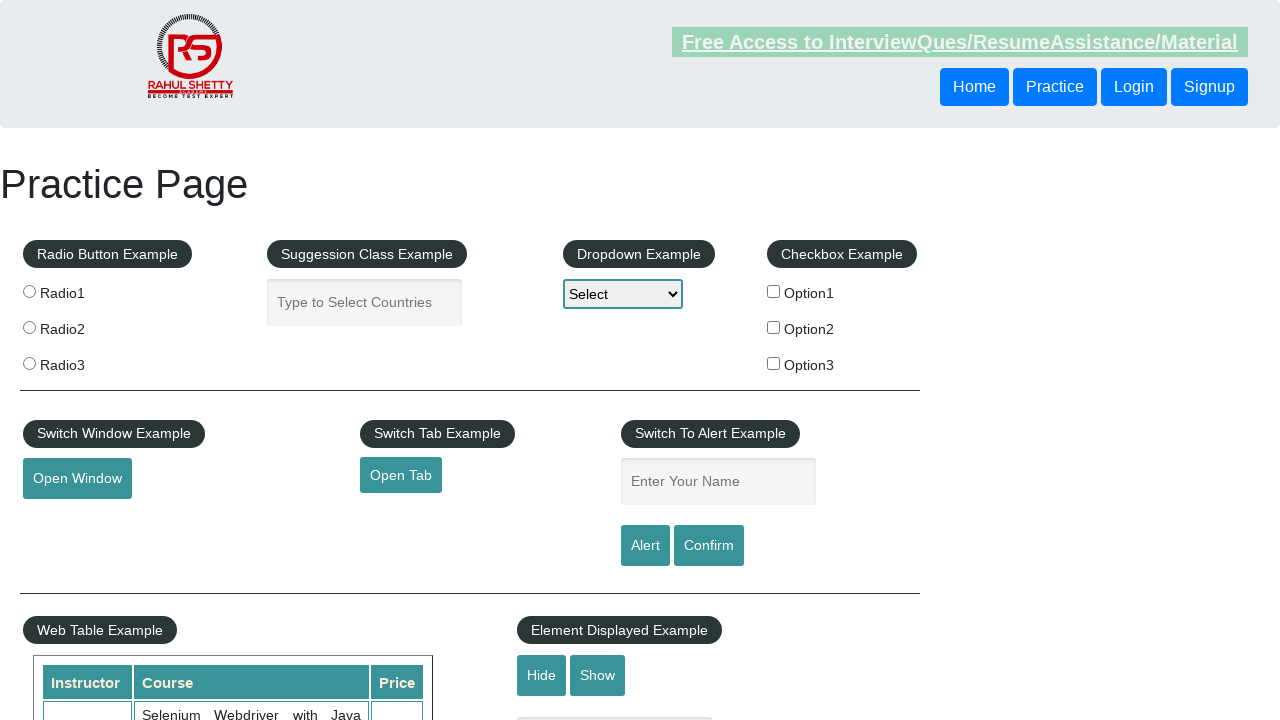

Clicked button to open new window at (77, 479) on #openwindow
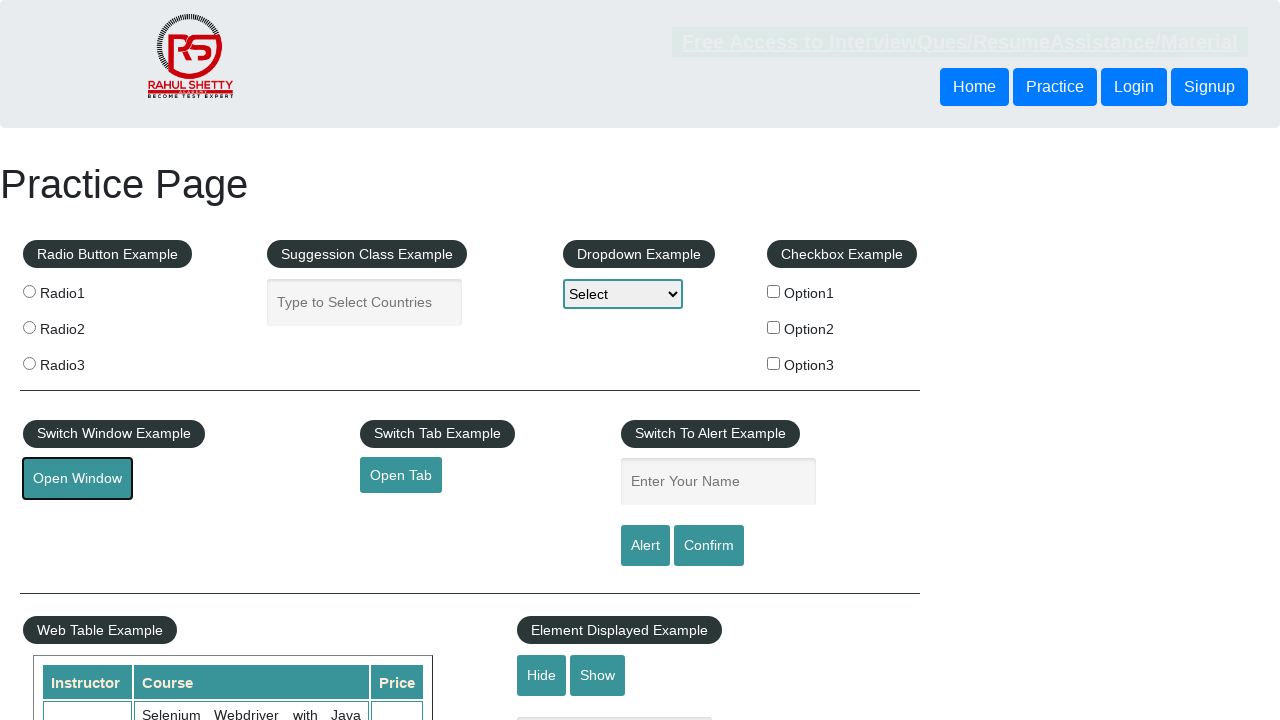

New window opened and captured
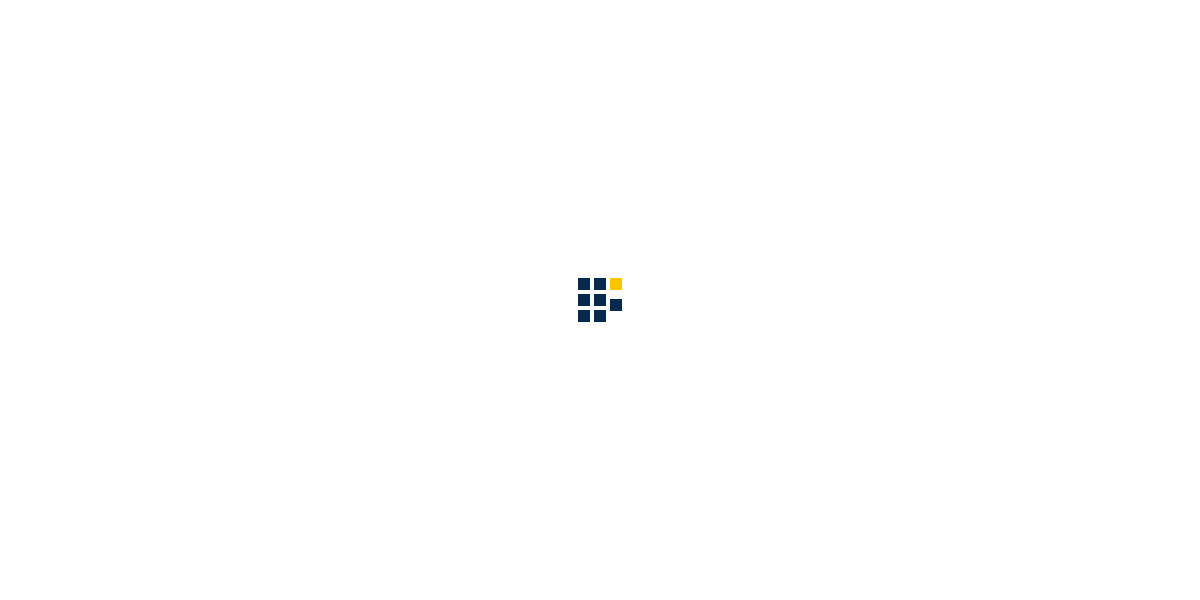

Clicked navigation element in new window at (946, 36) on (//ul[@class='navbar-nav ml-auto']/li)[5]
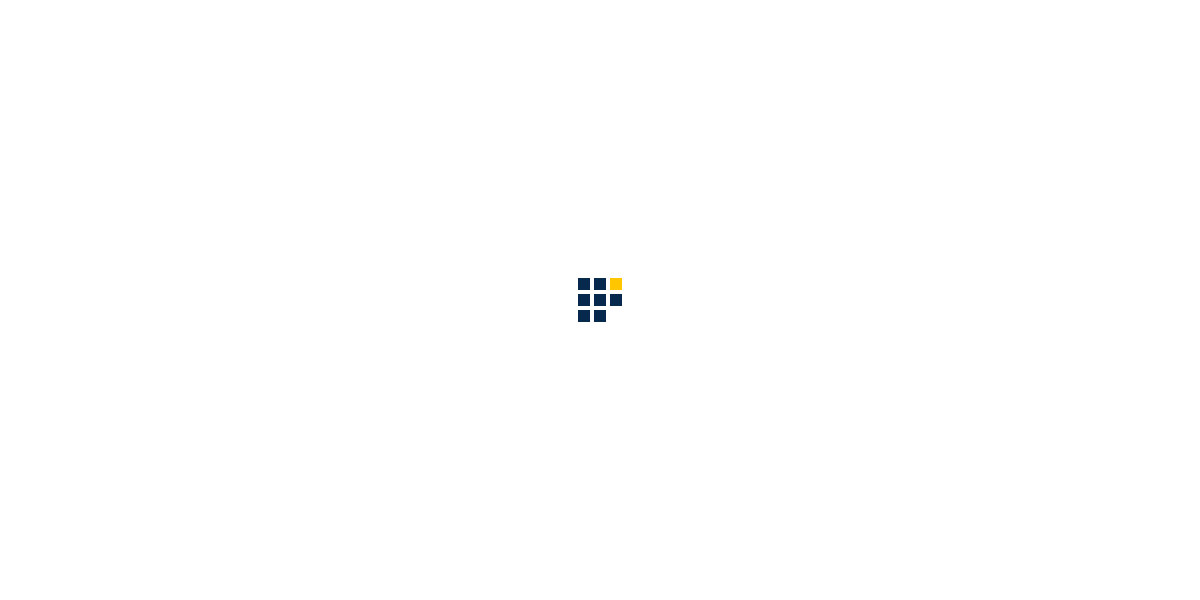

Closed new window
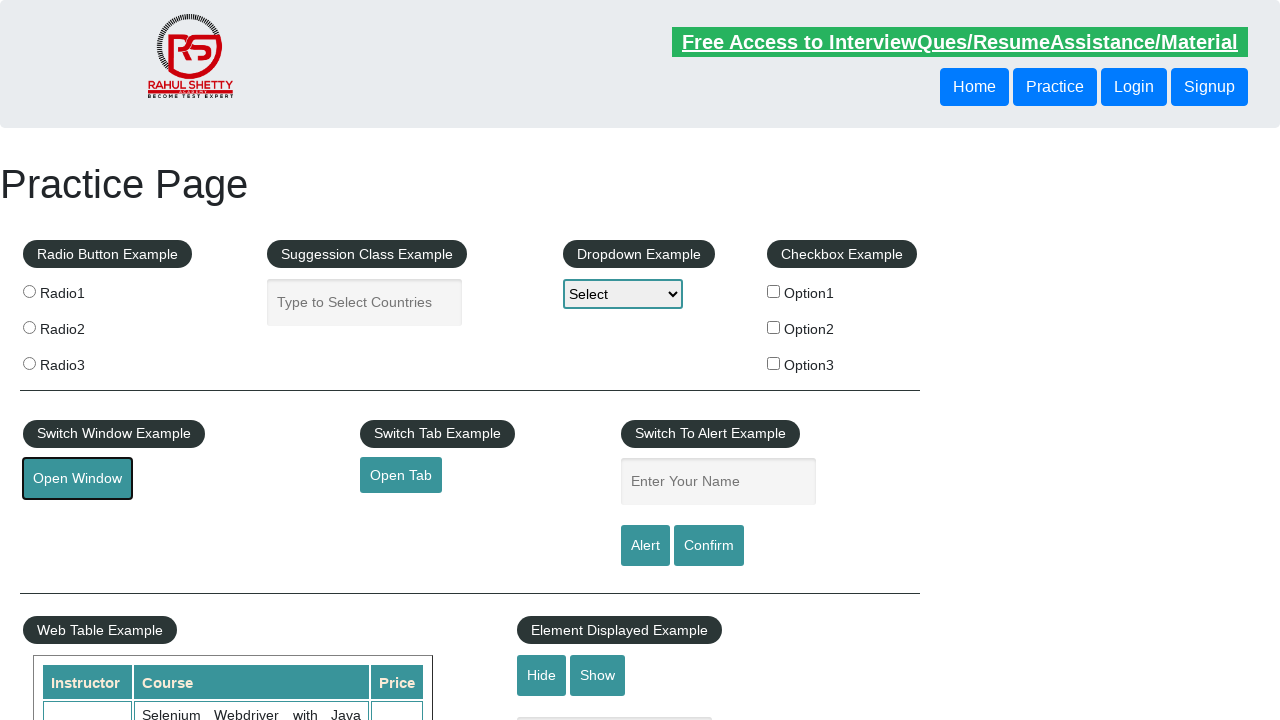

Clicked button to open new tab at (401, 475) on #opentab
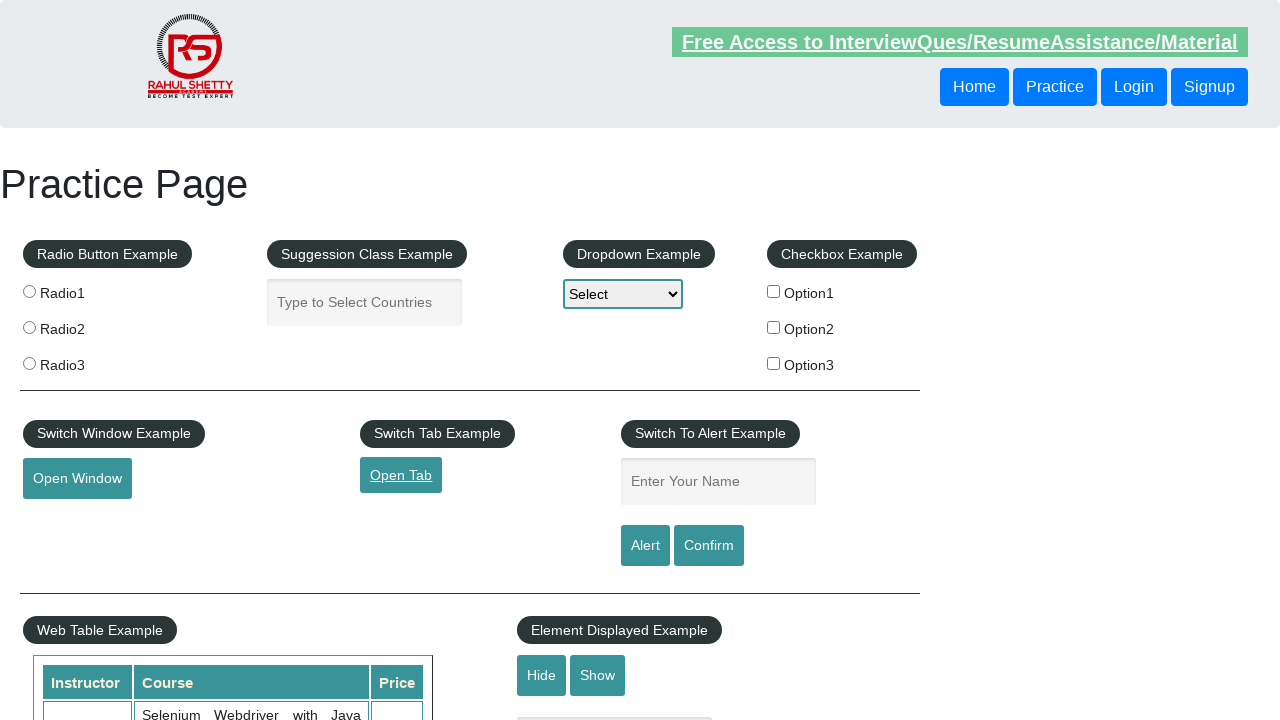

New tab opened and captured
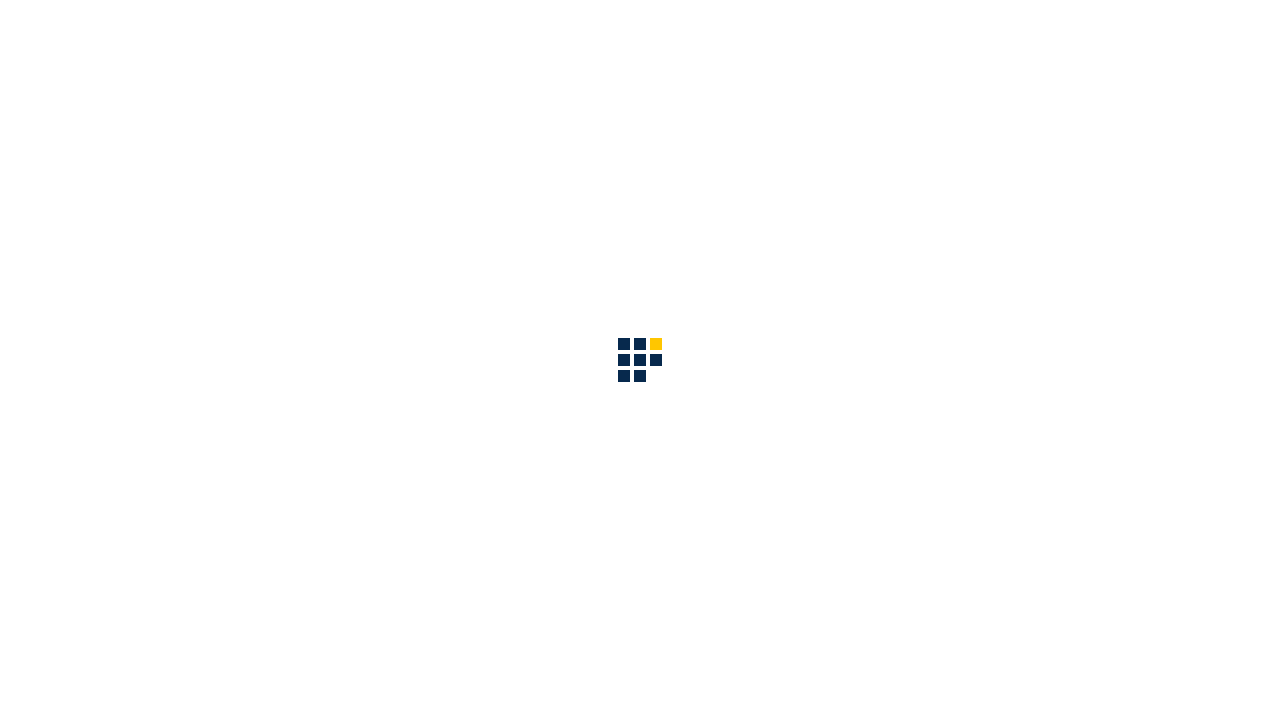

Clicked navigation element in new tab at (986, 36) on (//ul[@class='navbar-nav ml-auto']/li)[5]
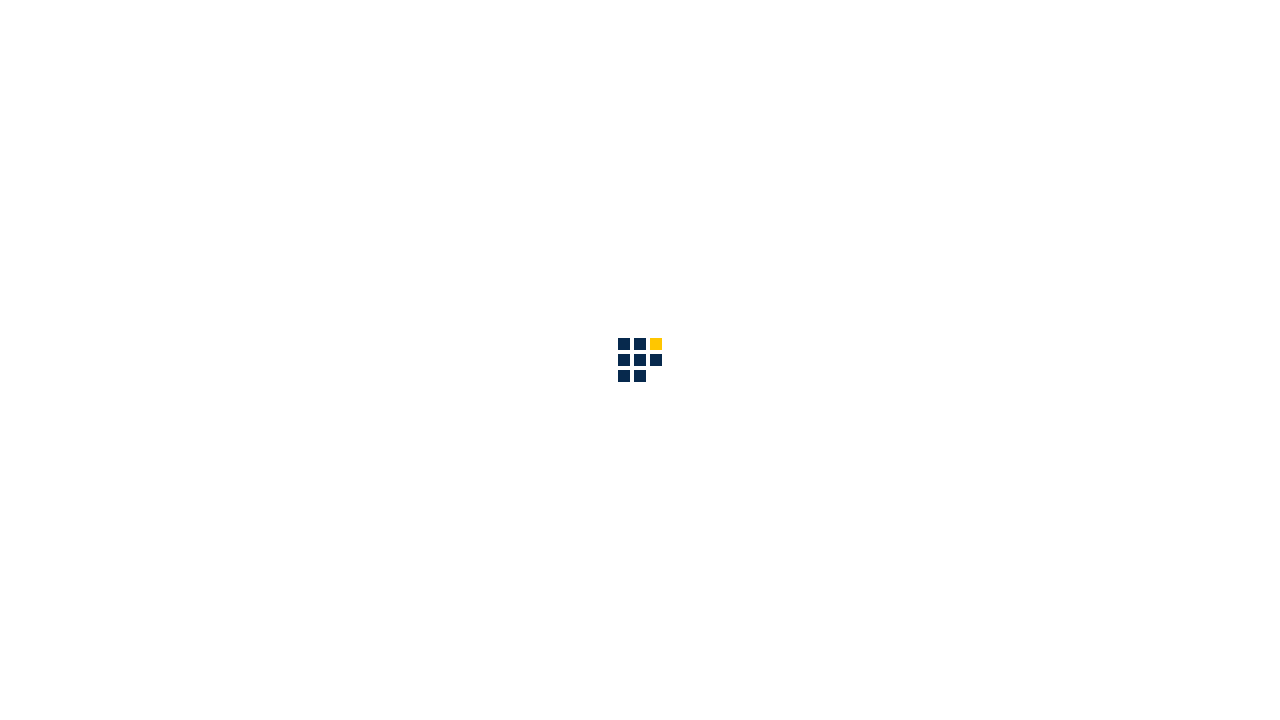

Closed new tab and returned to parent window
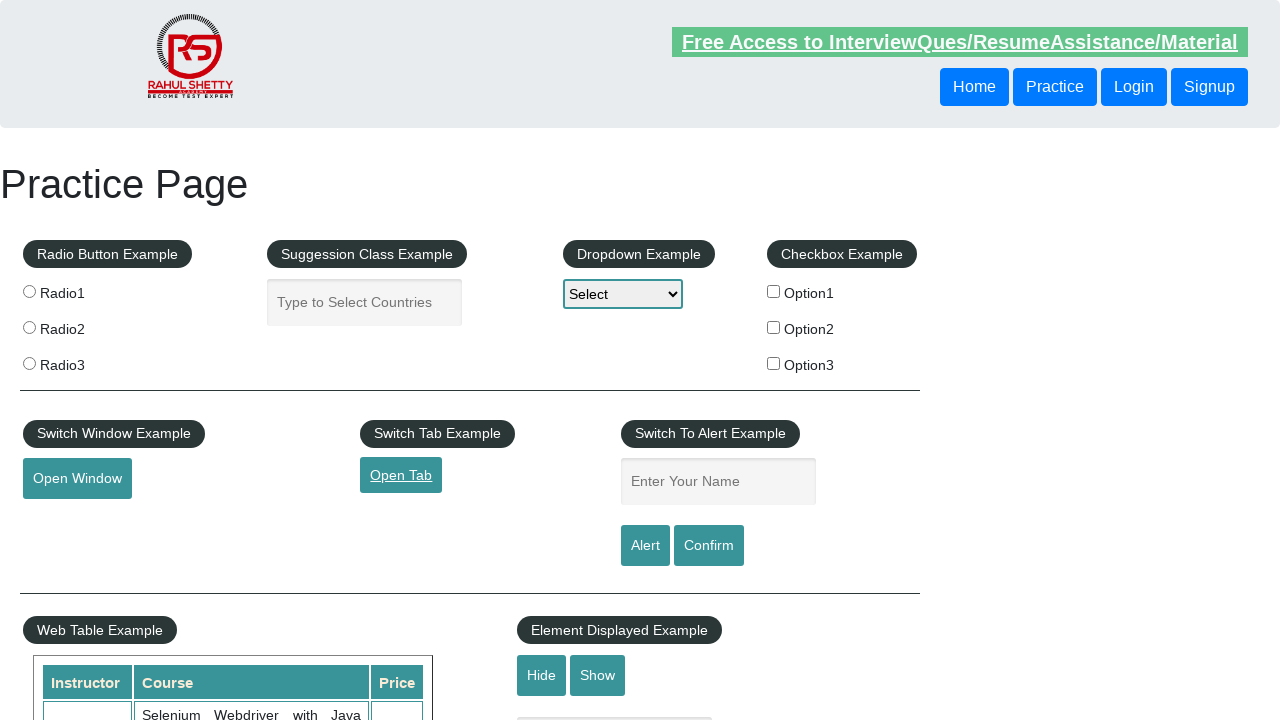

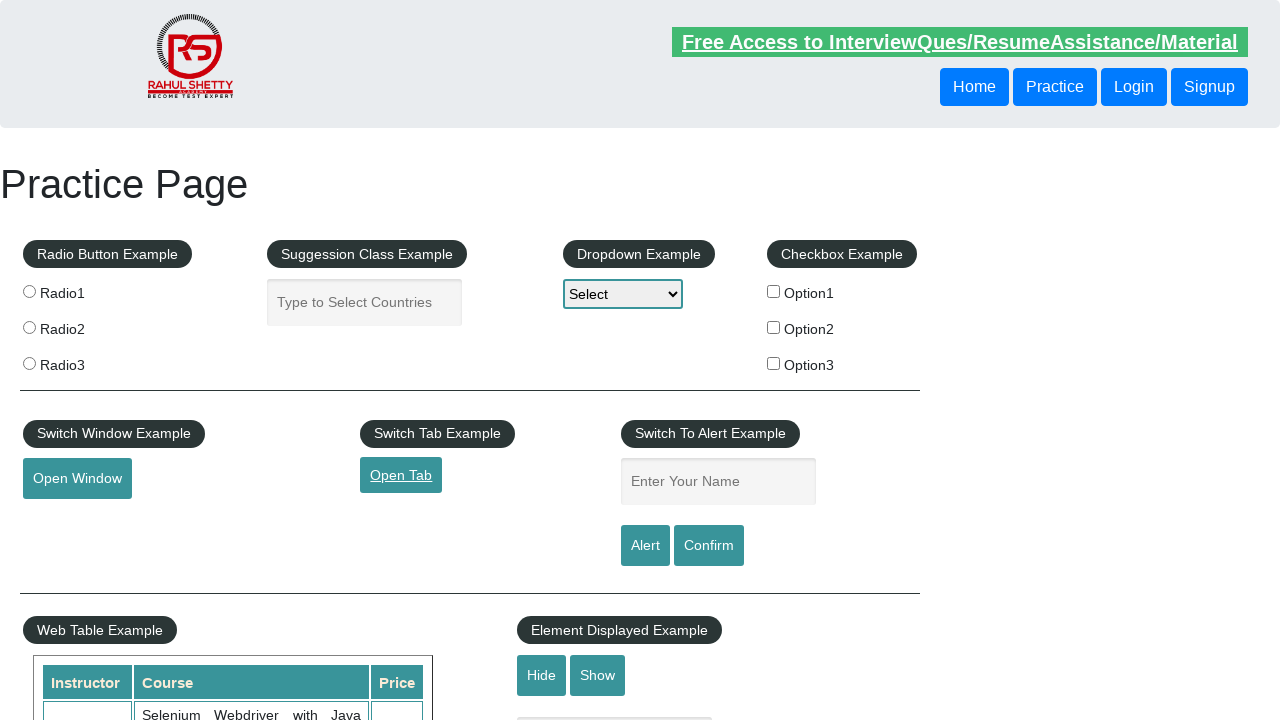